Tests Python.org search functionality by entering "pycon" in the search box and submitting the form

Starting URL: https://www.python.org

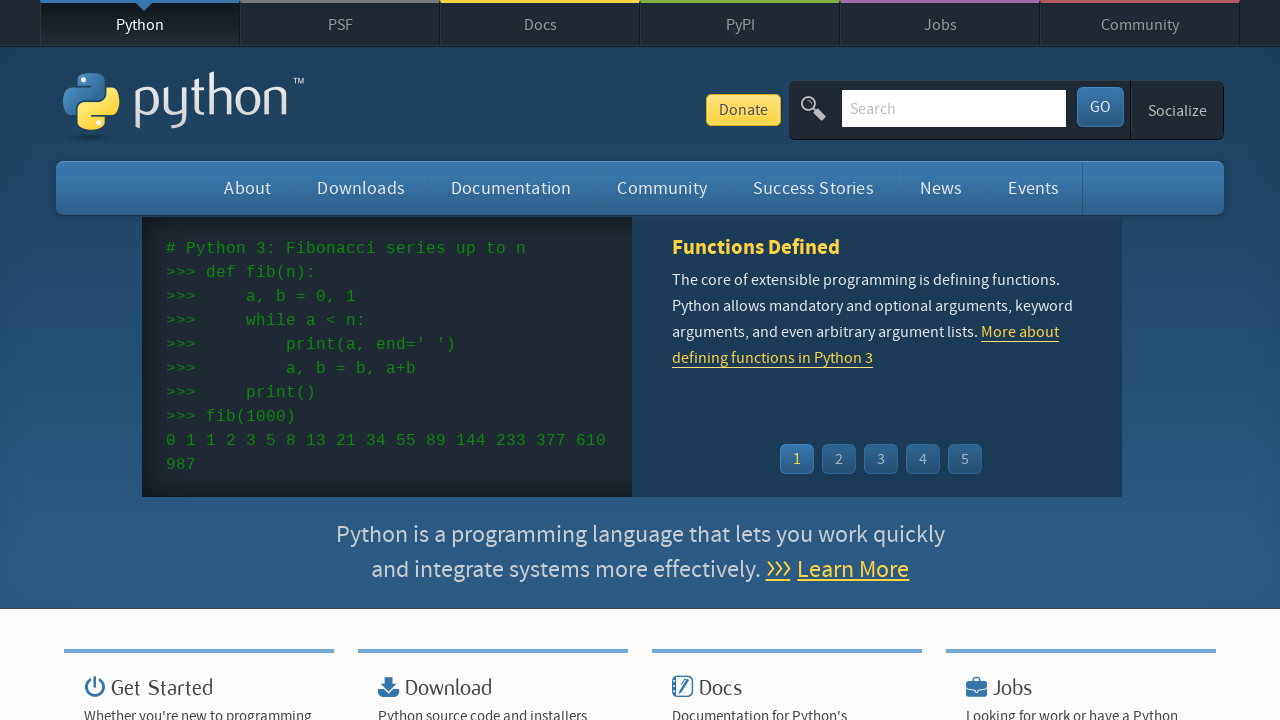

Verified 'Python' is present in page title
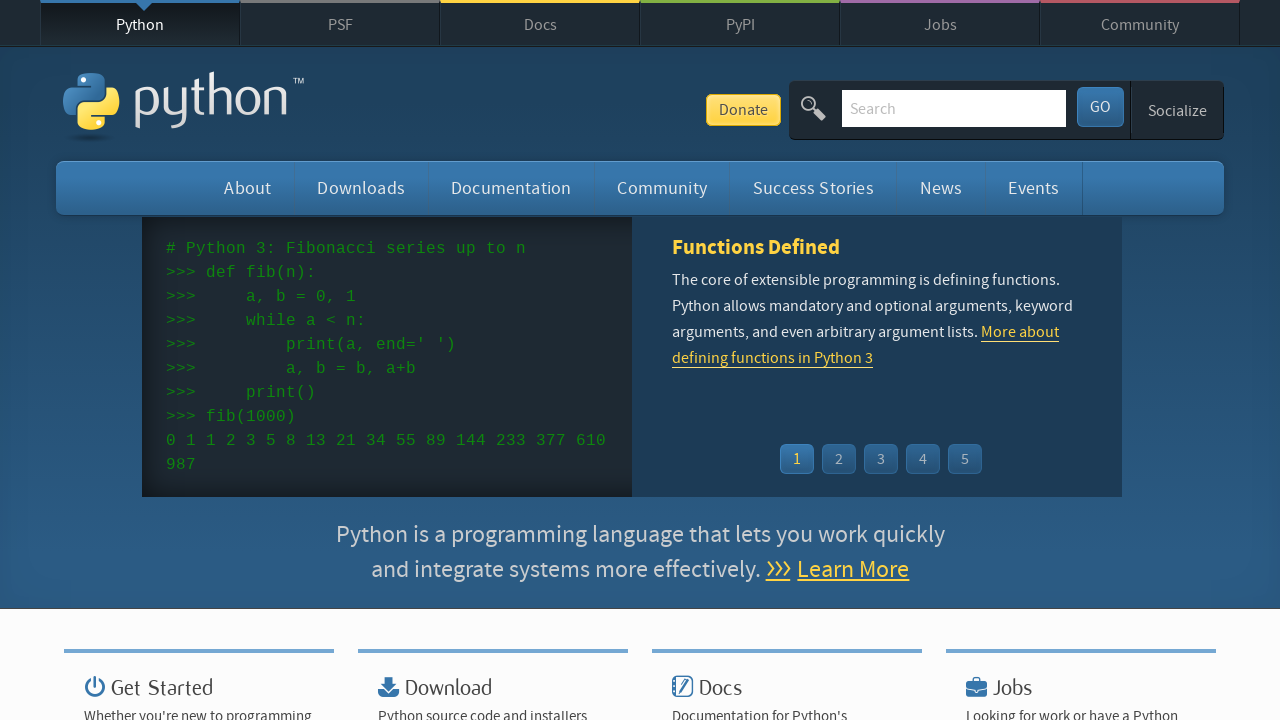

Filled search box with 'pycon' on input[name='q']
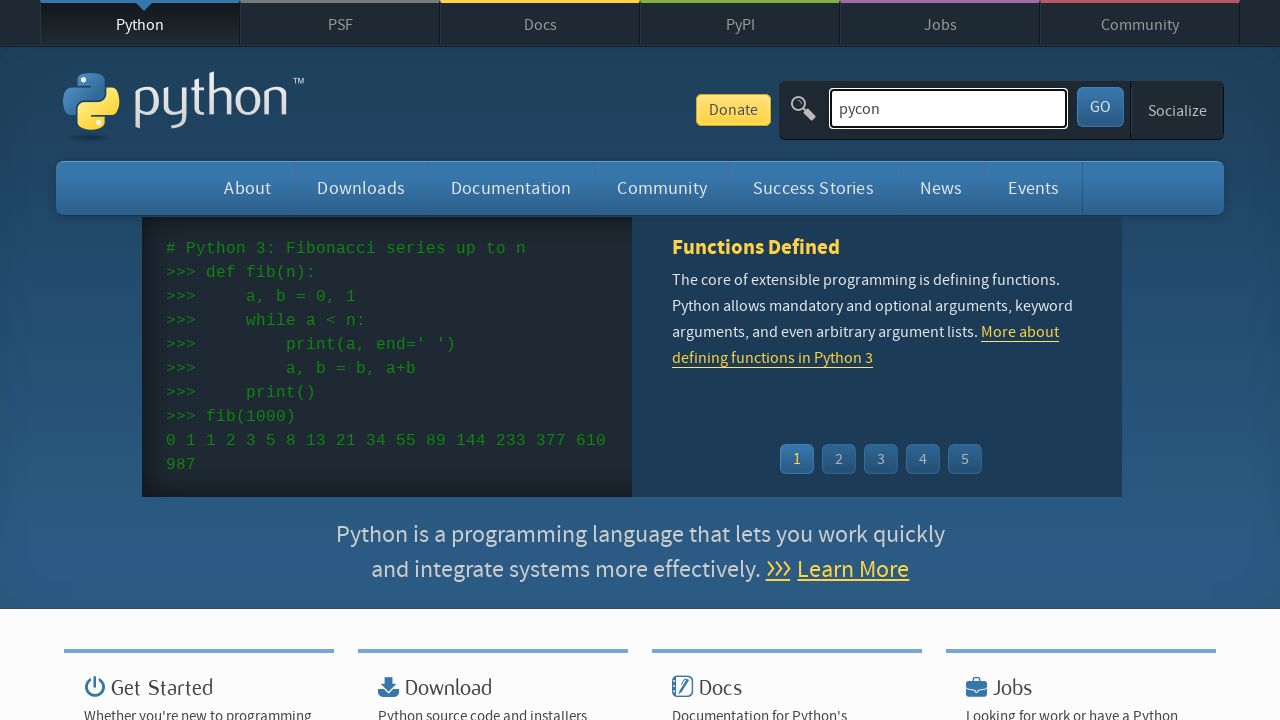

Pressed Enter to submit search form on input[name='q']
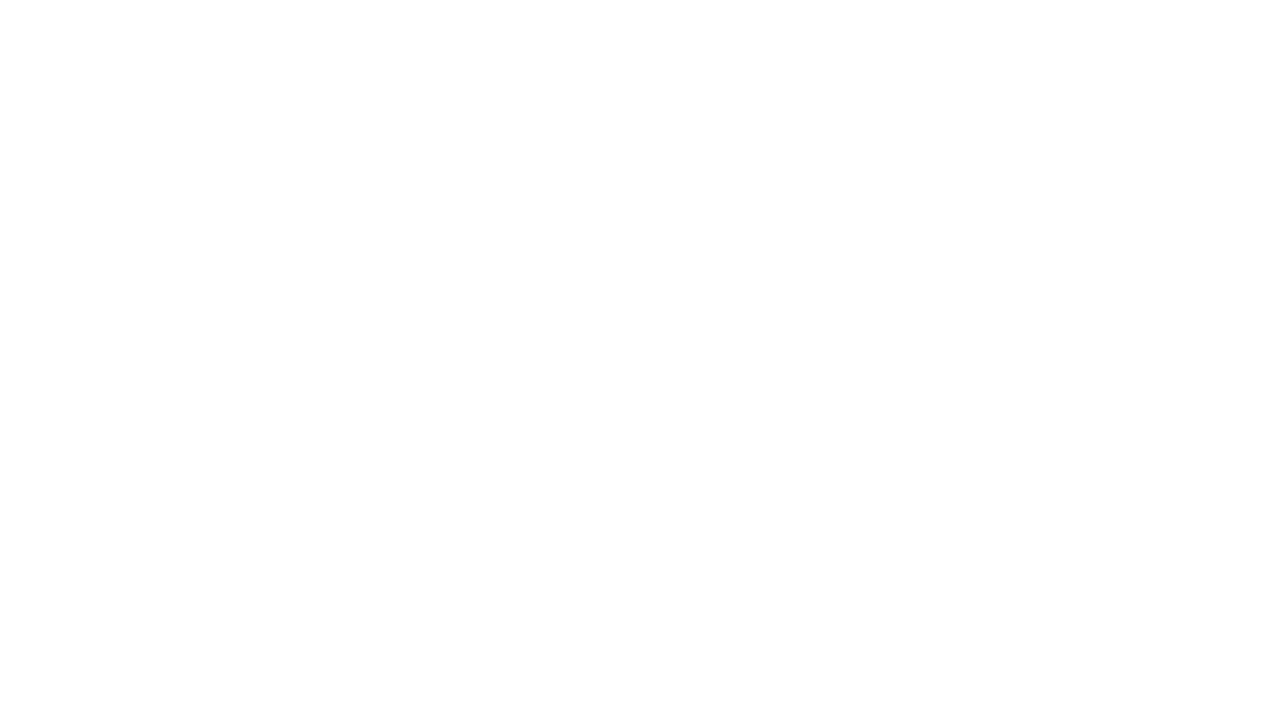

Waited for network idle state after search submission
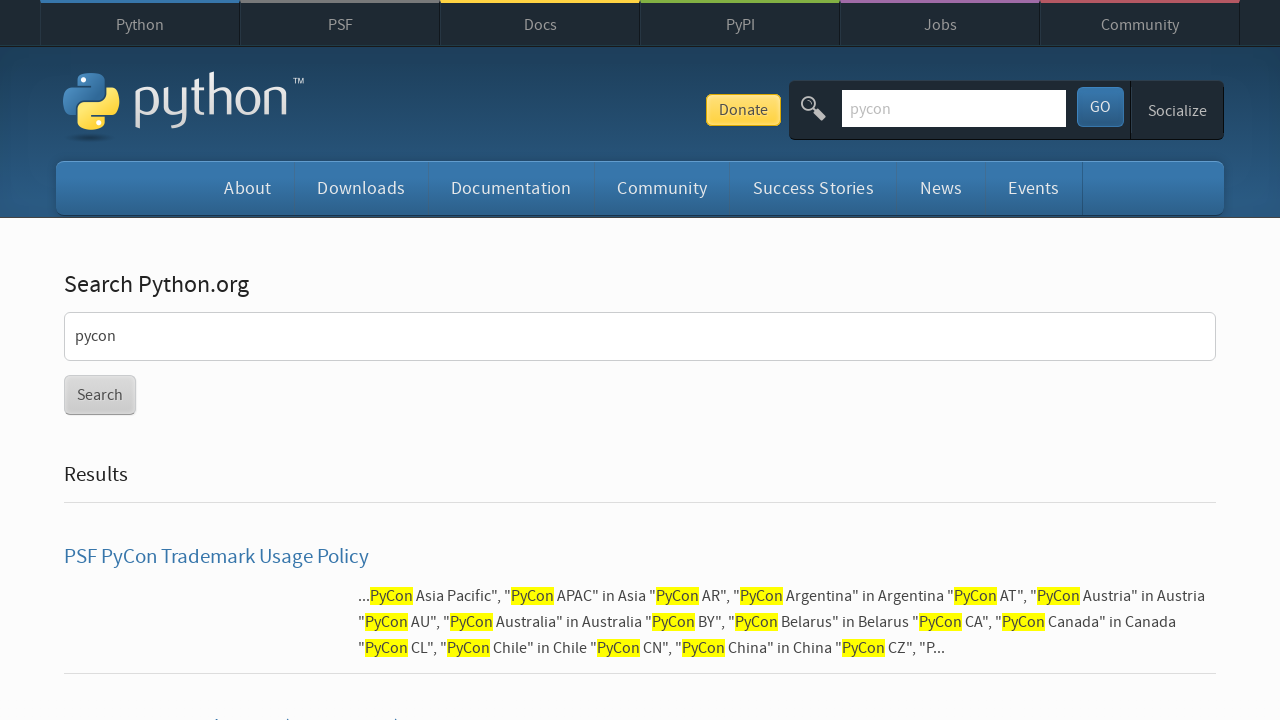

Verified search results are present (no 'No results found' message)
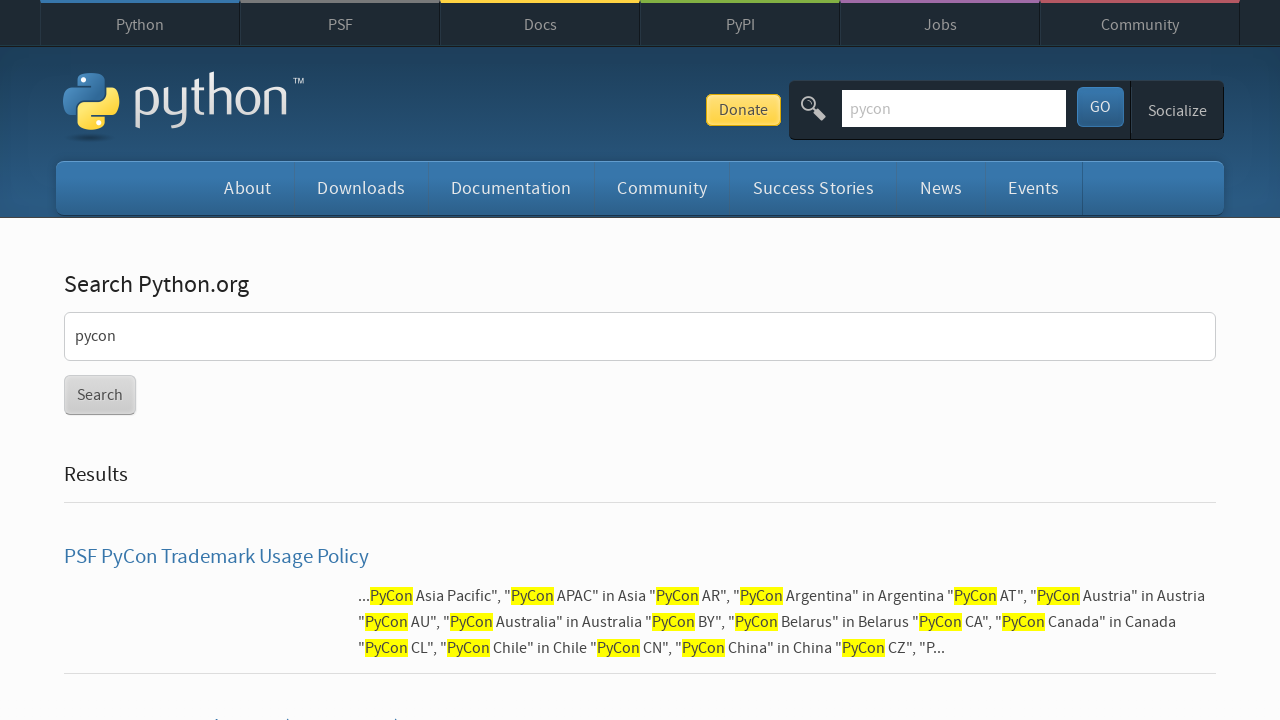

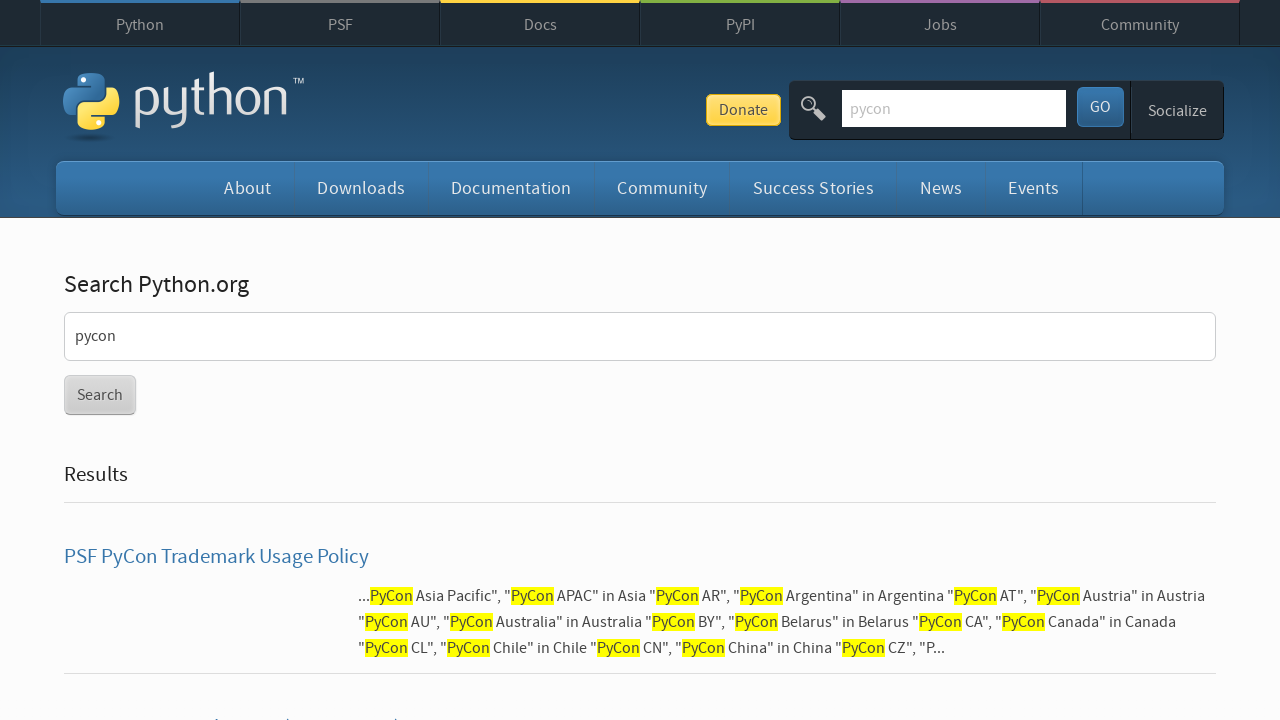